Tests JavaScript Confirm dialog by clicking the JS Confirm button and dismissing (canceling) the dialog, then verifying the result text

Starting URL: https://the-internet.herokuapp.com/javascript_alerts

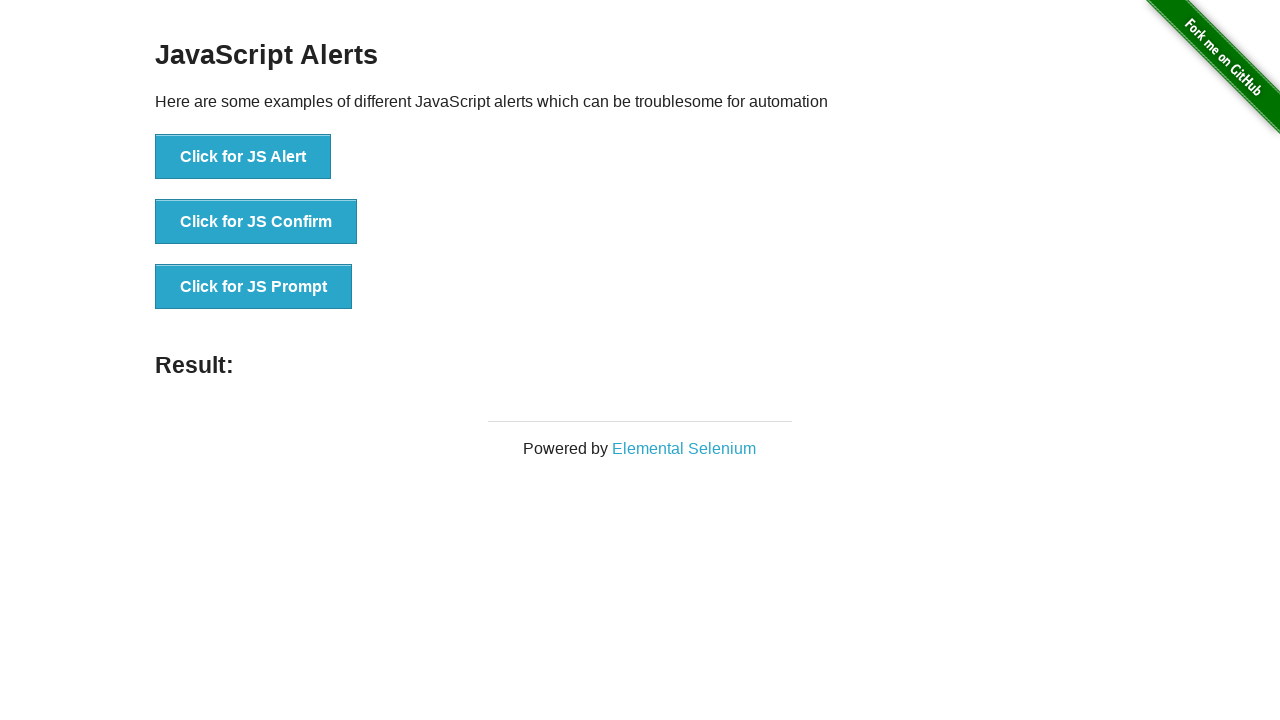

Set up dialog handler to dismiss the confirm dialog
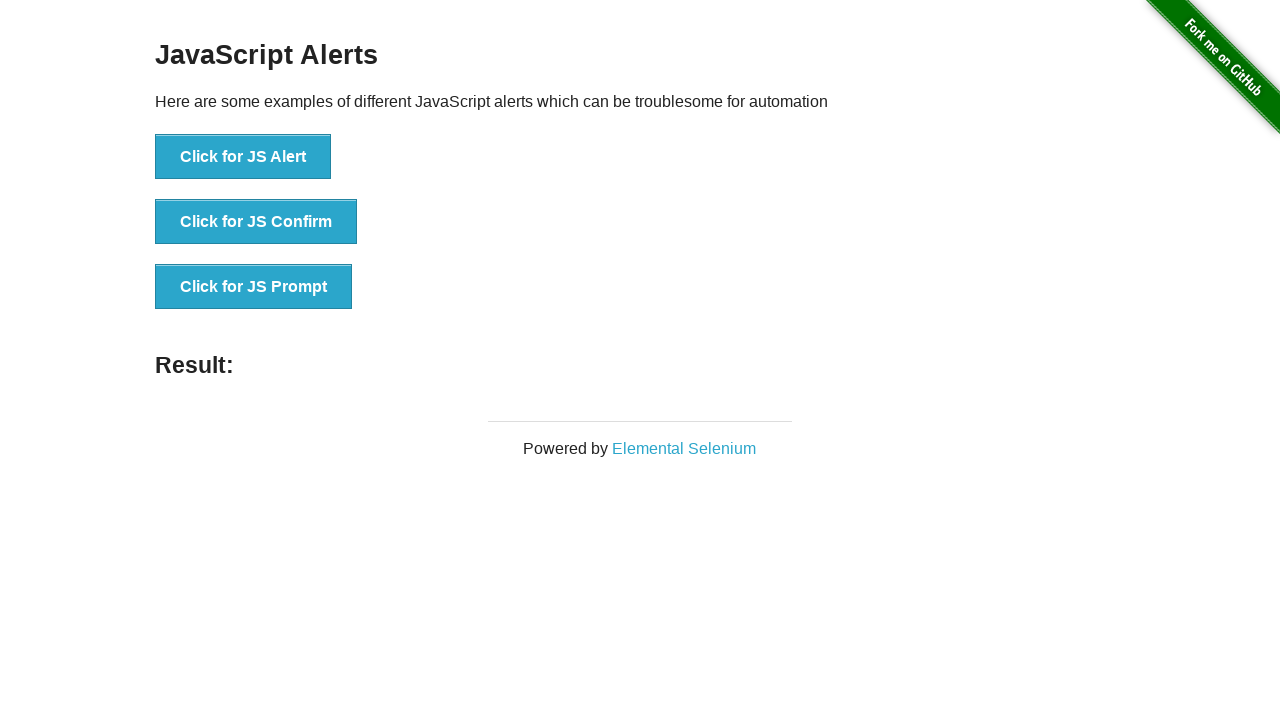

Clicked the JS Confirm button at (256, 222) on xpath=//*[text()='Click for JS Confirm']
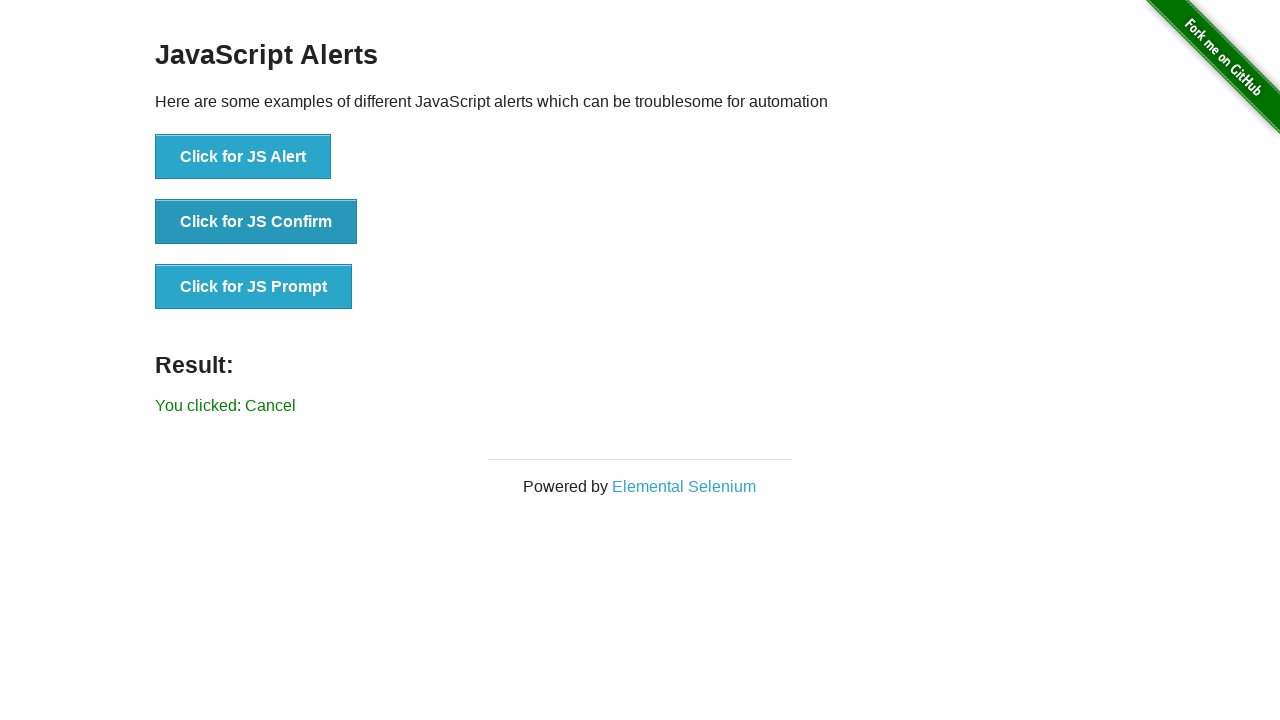

Waited for result text 'You clicked: Cancel' to appear
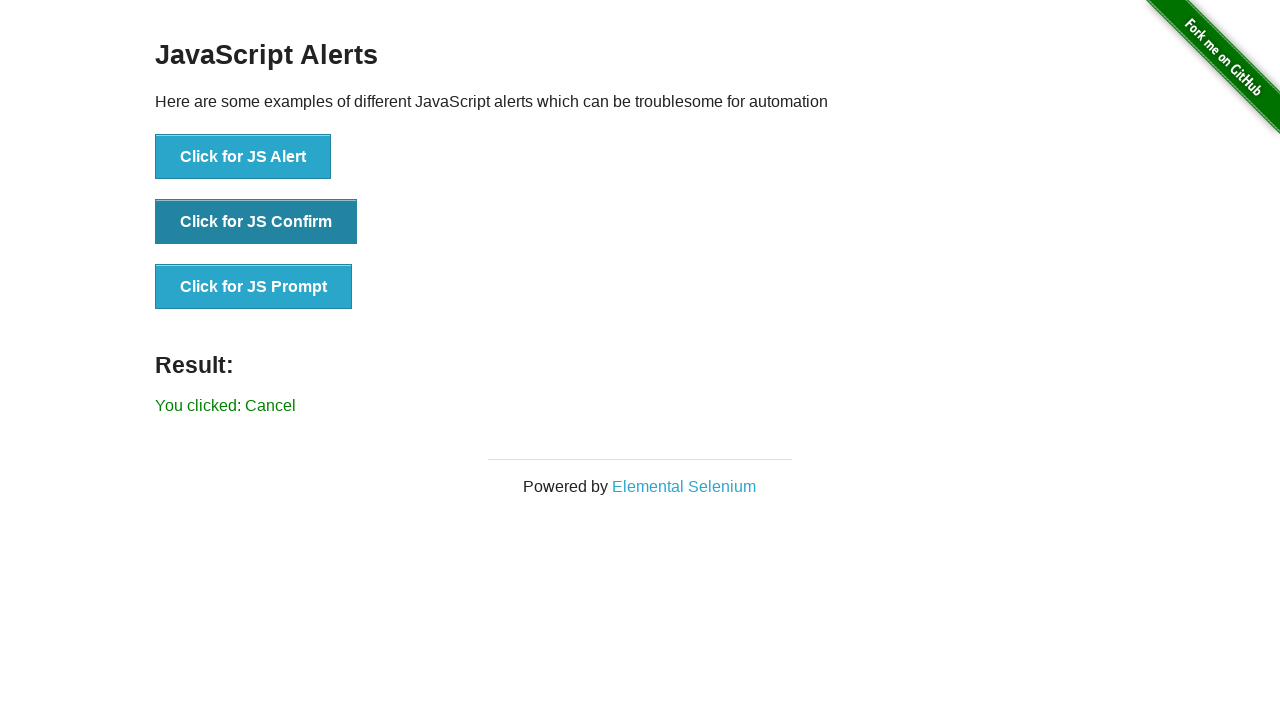

Verified result text matches 'You clicked: Cancel'
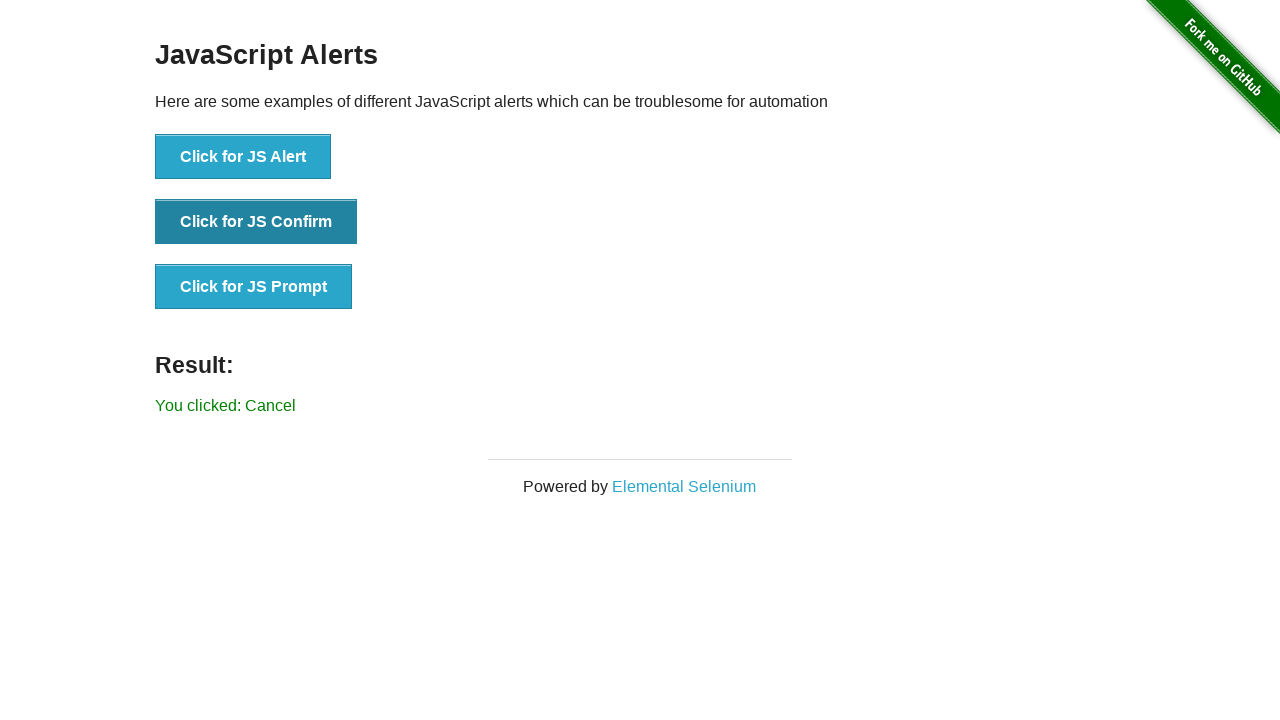

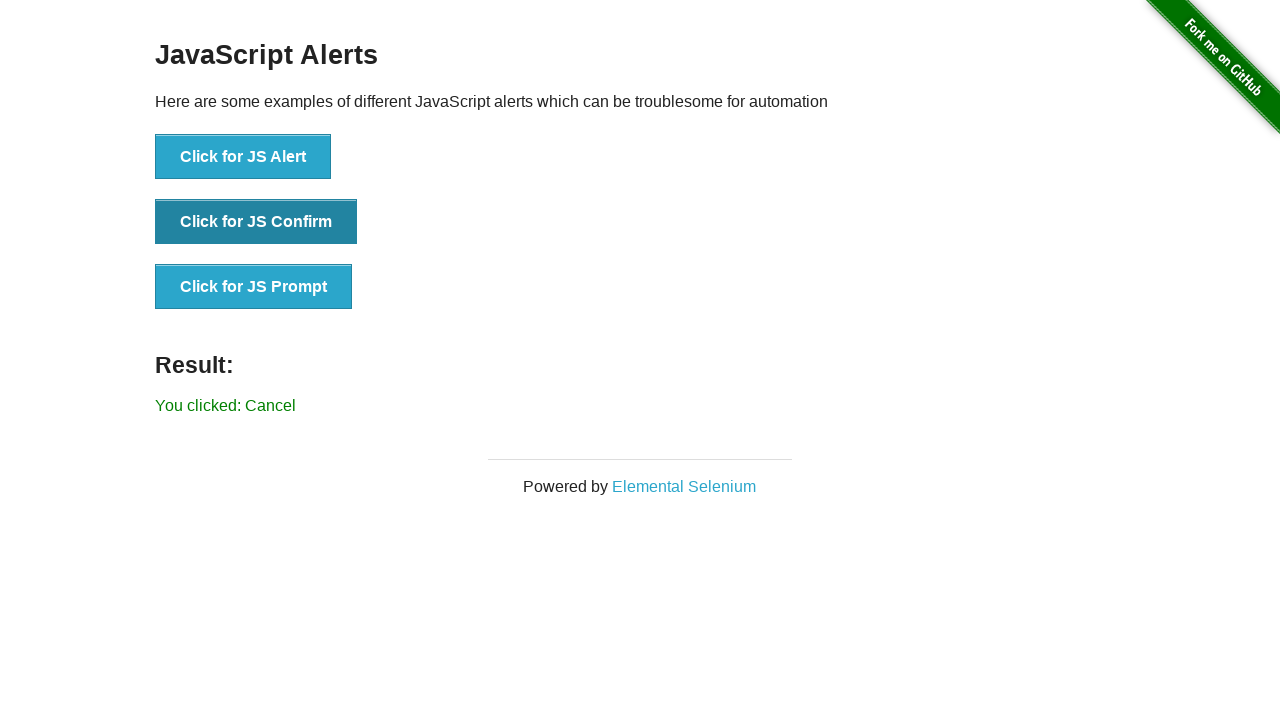